Validates that the Password field label is displayed correctly on the form

Starting URL: https://qa-practice.netlify.app/bugs-form

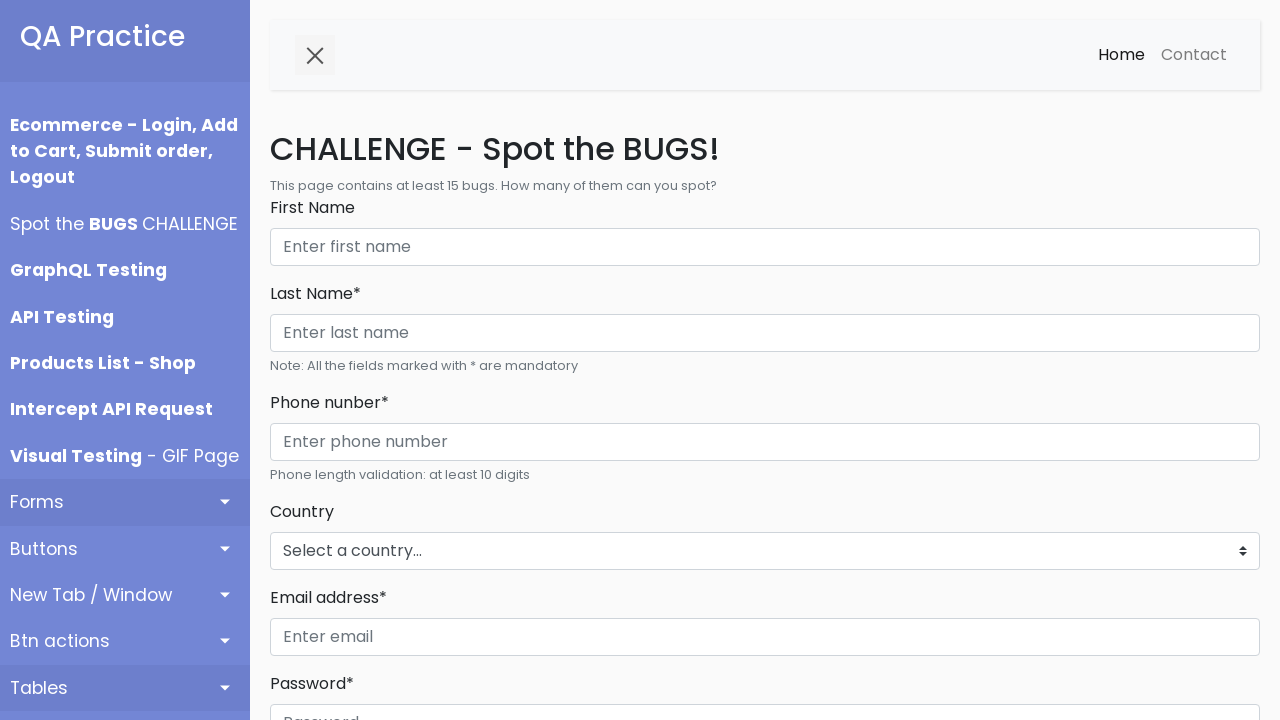

Navigated to bugs-form page
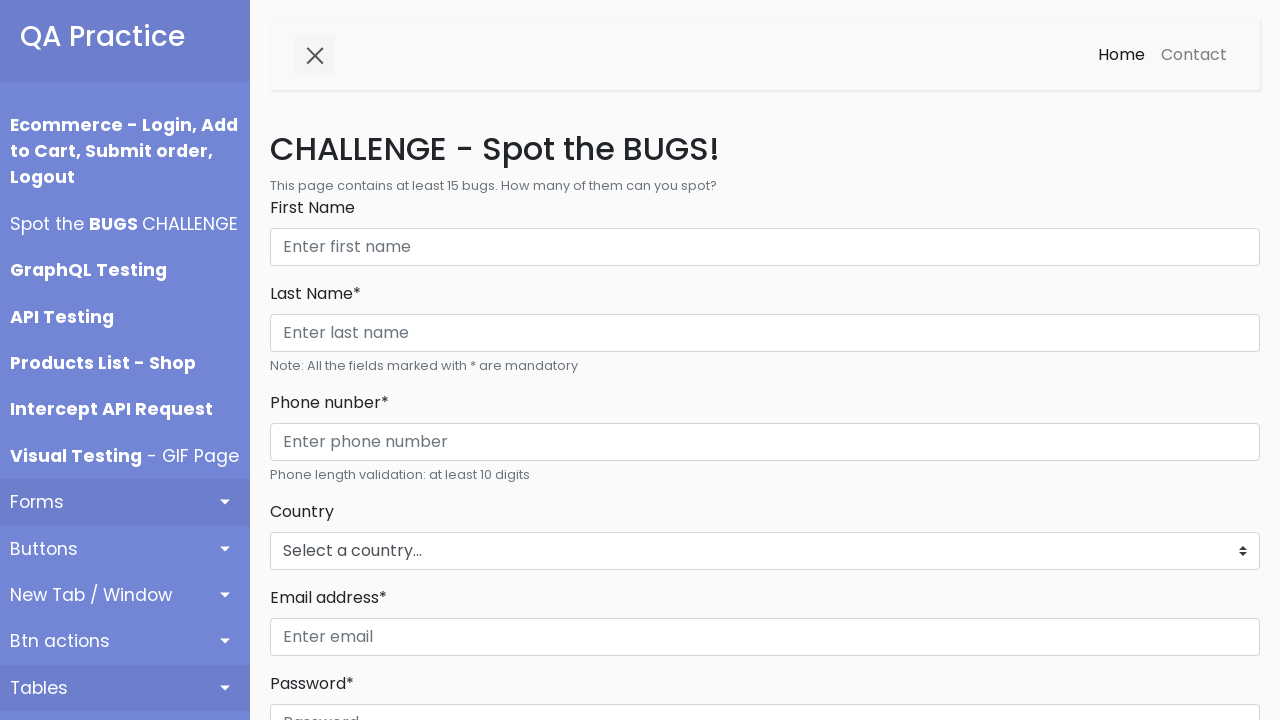

Located Password field label element
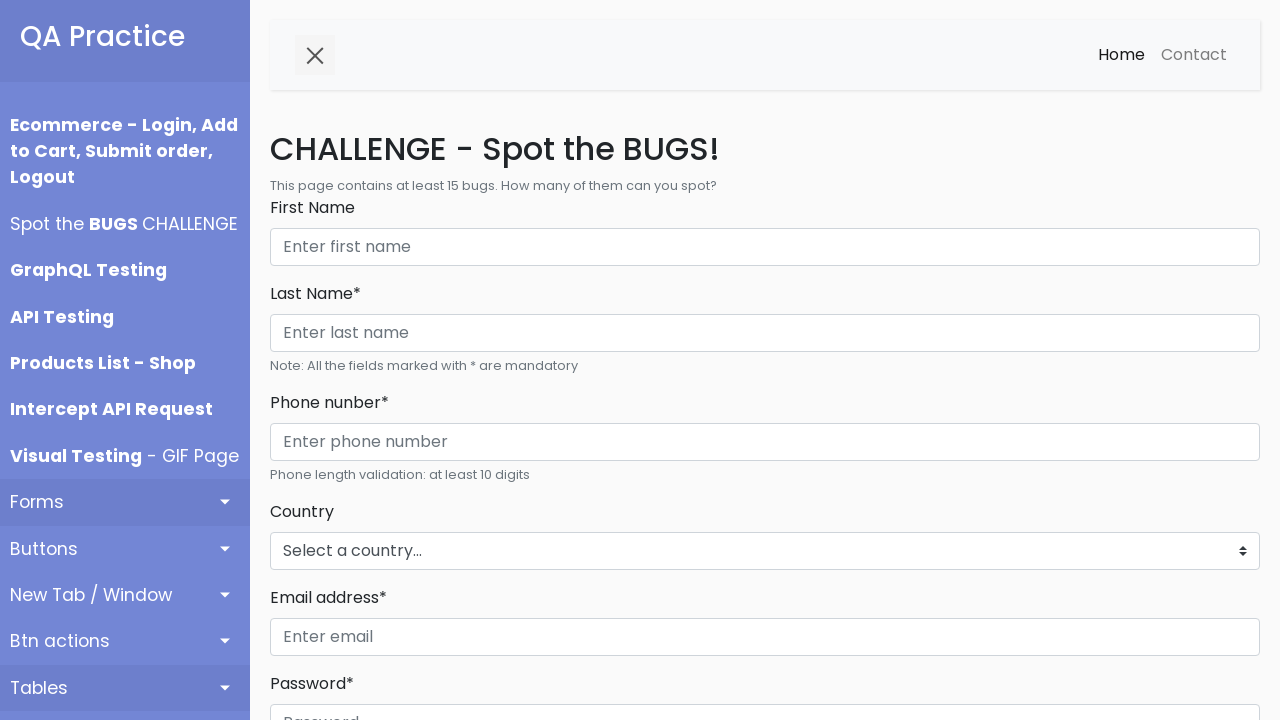

Verified Password field label displays 'Password*' correctly
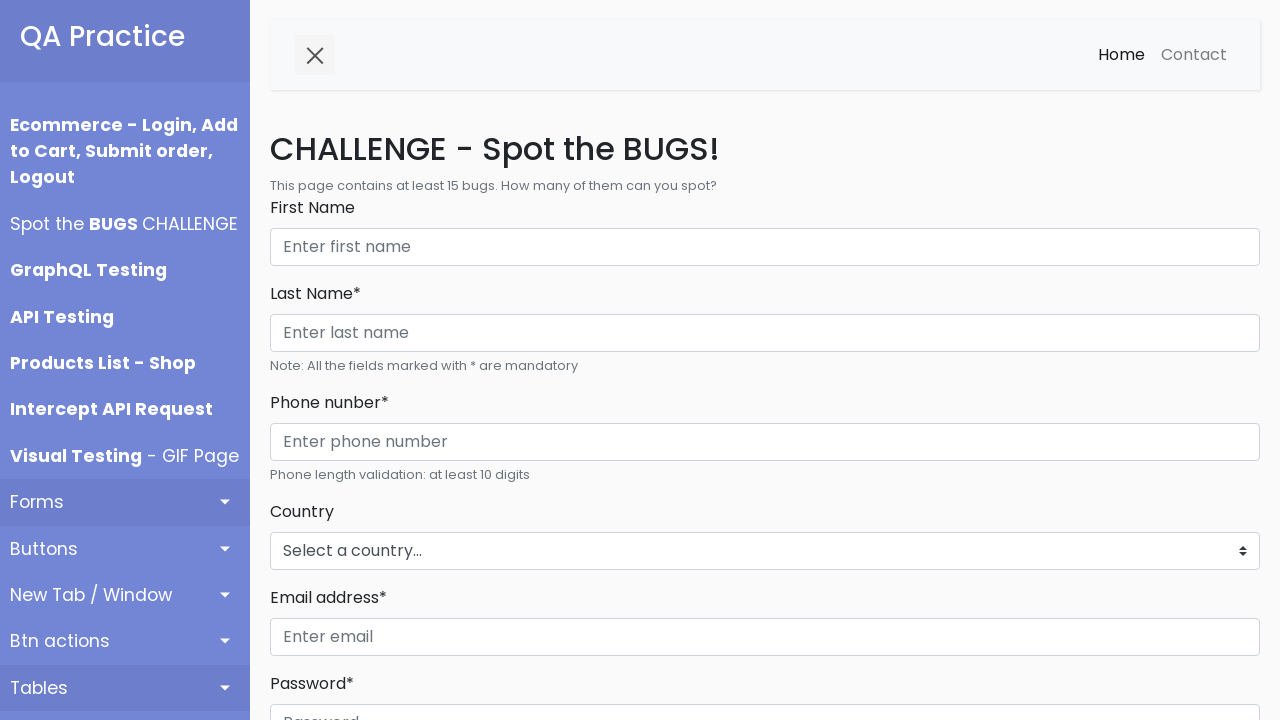

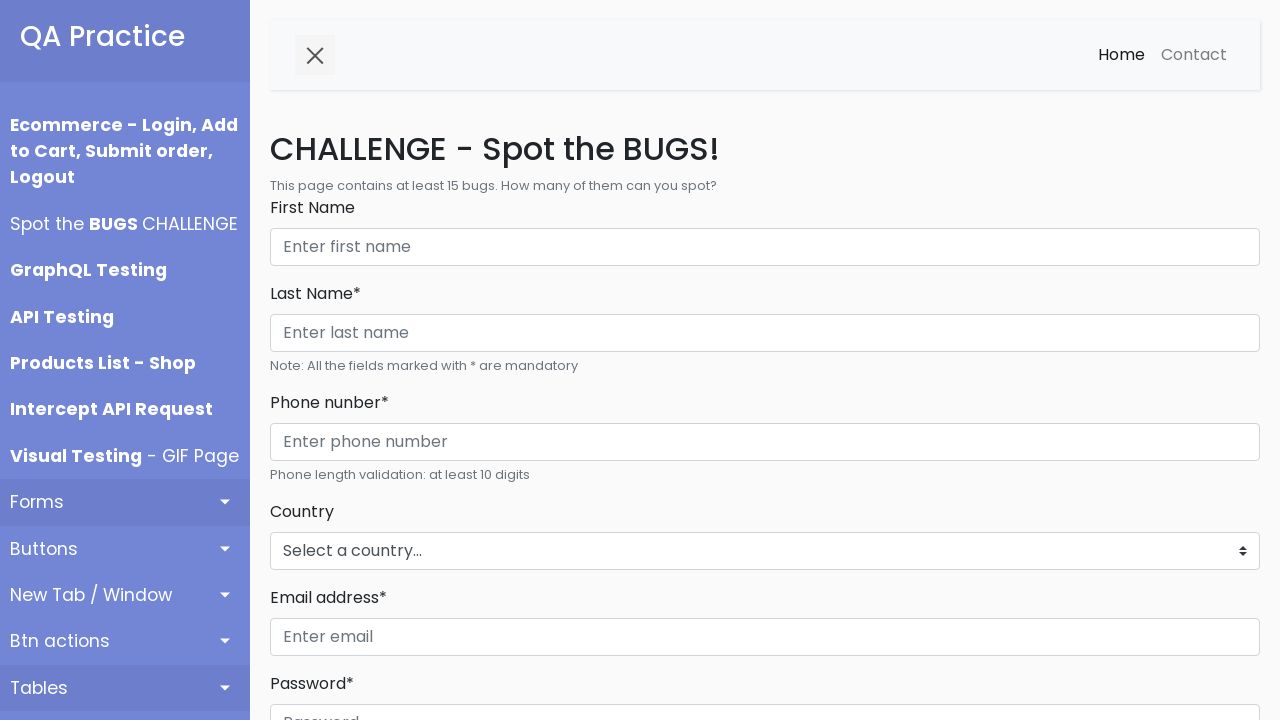